Solves a math problem on the page by extracting a value, calculating its result using a logarithmic formula, and submitting the answer along with checkbox and radio button selections

Starting URL: http://suninjuly.github.io/math.html

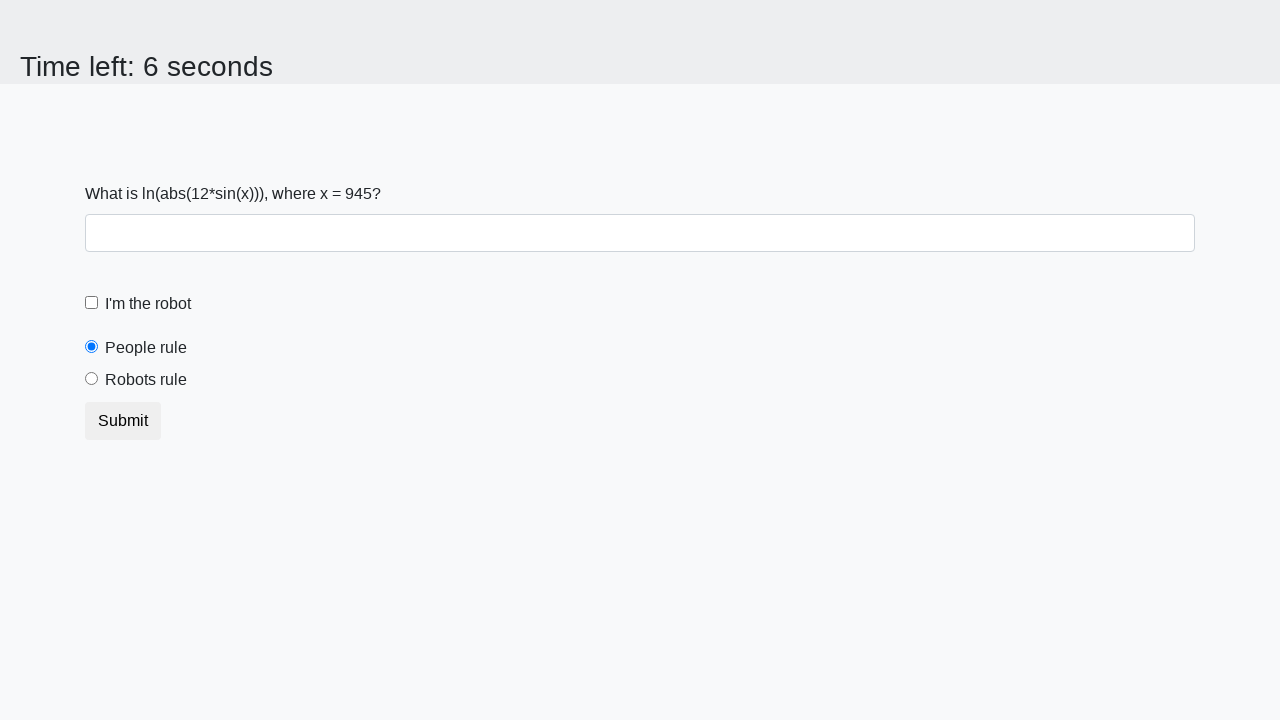

Extracted math problem value from page
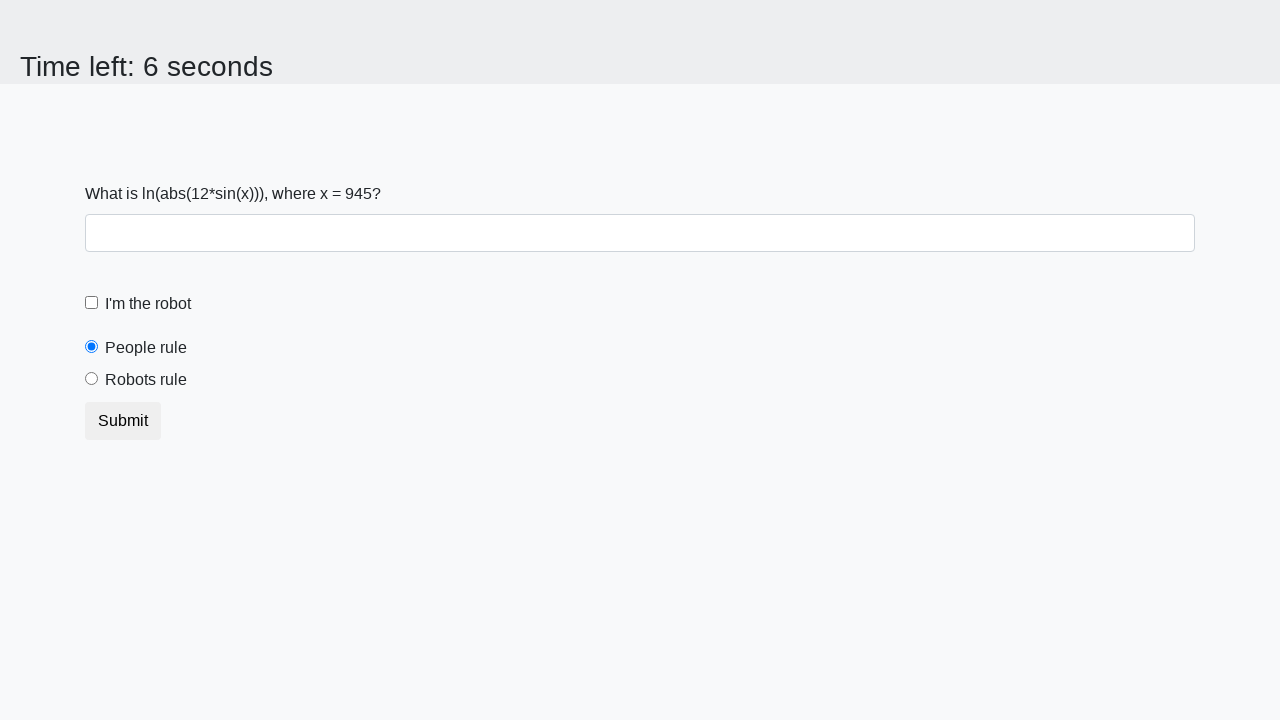

Calculated logarithmic result using formula: log(abs(12*sin(x)))
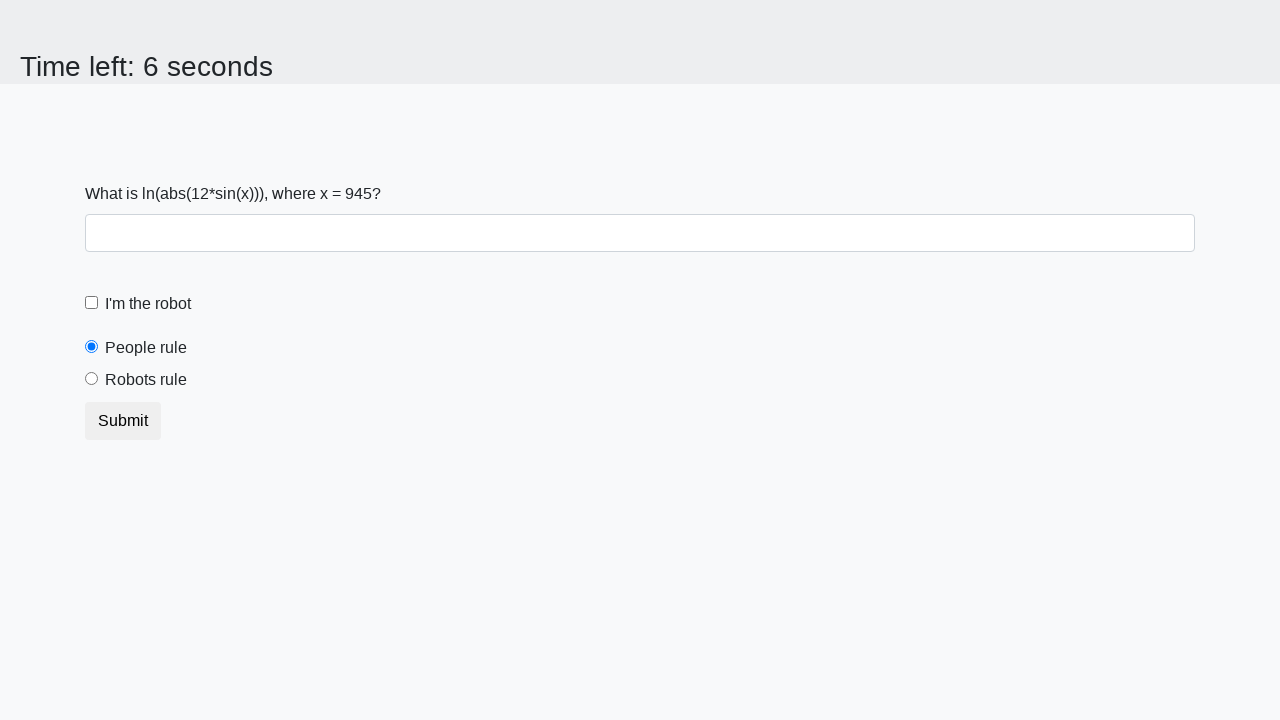

Filled answer field with calculated value on input#answer
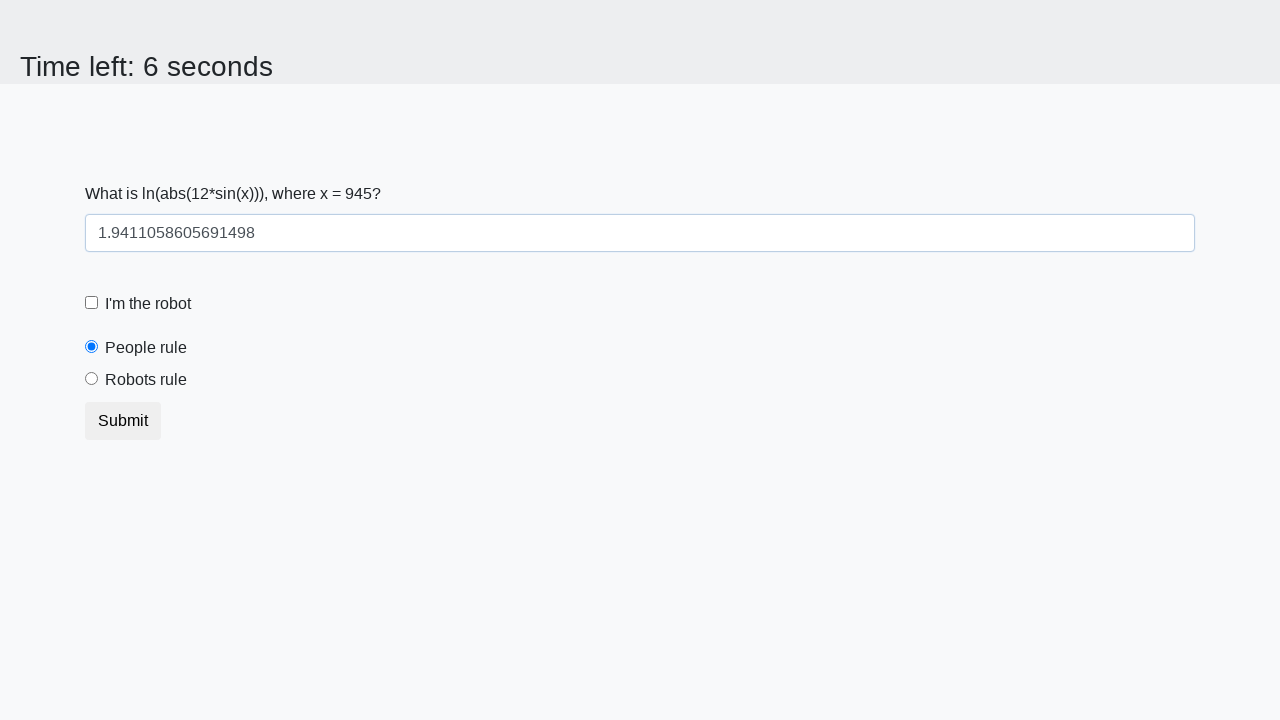

Checked the robot checkbox at (92, 303) on input#robotCheckbox
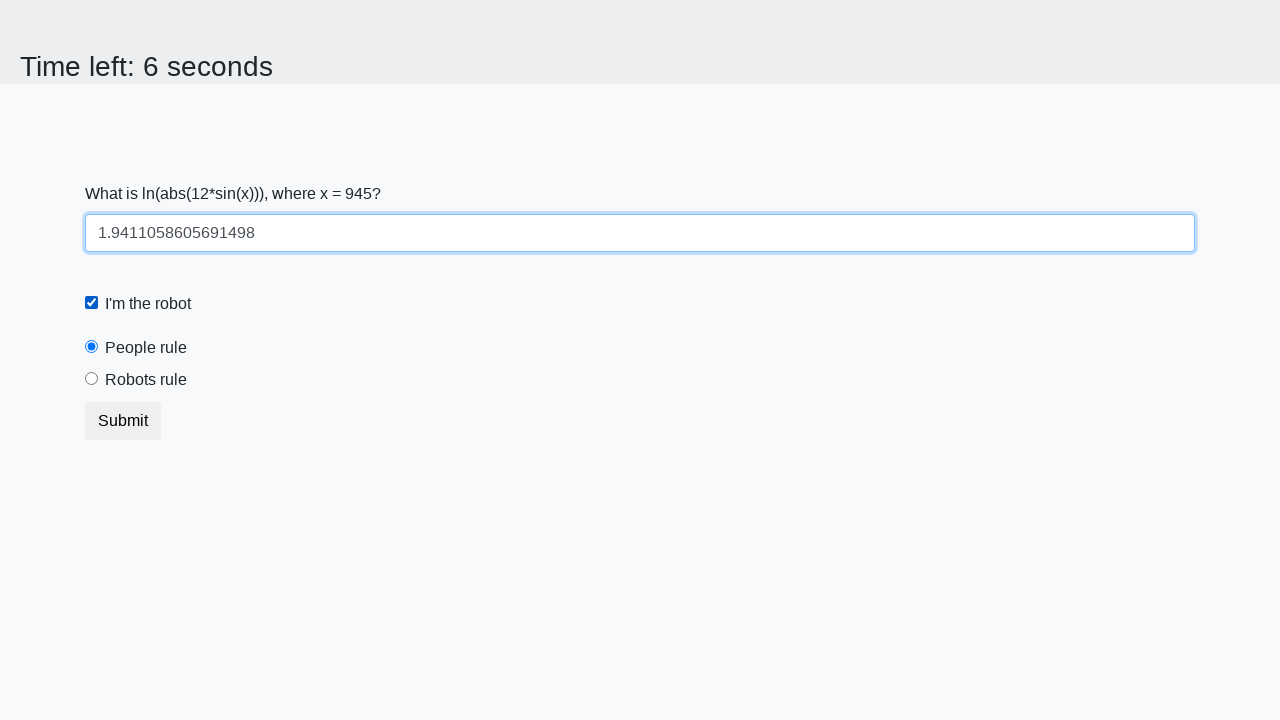

Selected the robots rule radio button at (92, 379) on input#robotsRule
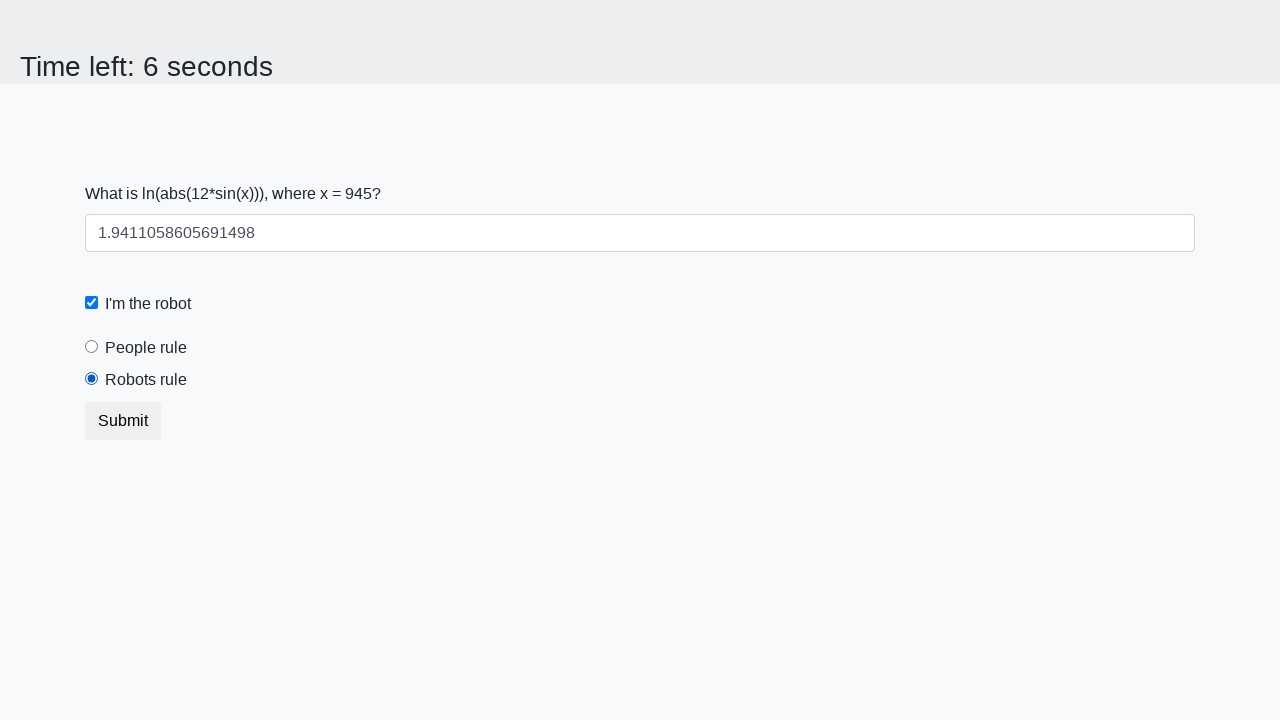

Clicked submit button to submit the form at (123, 421) on button.btn
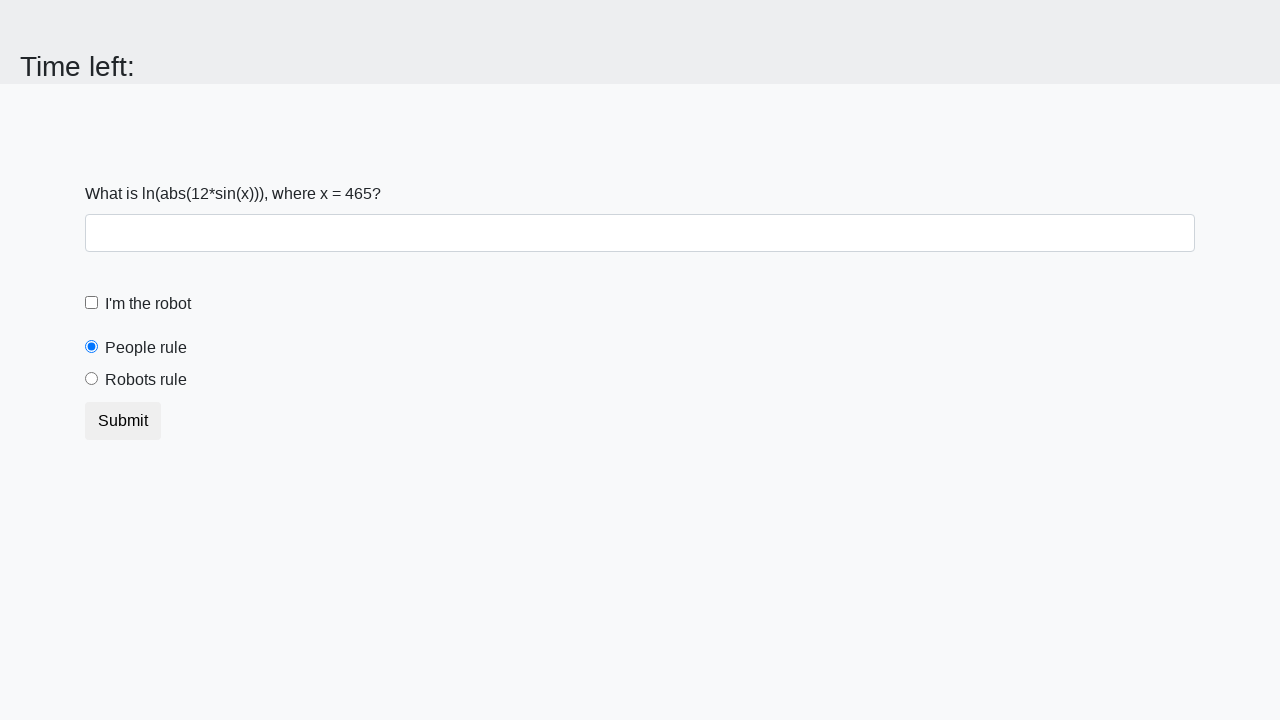

Waited 2 seconds for results to load
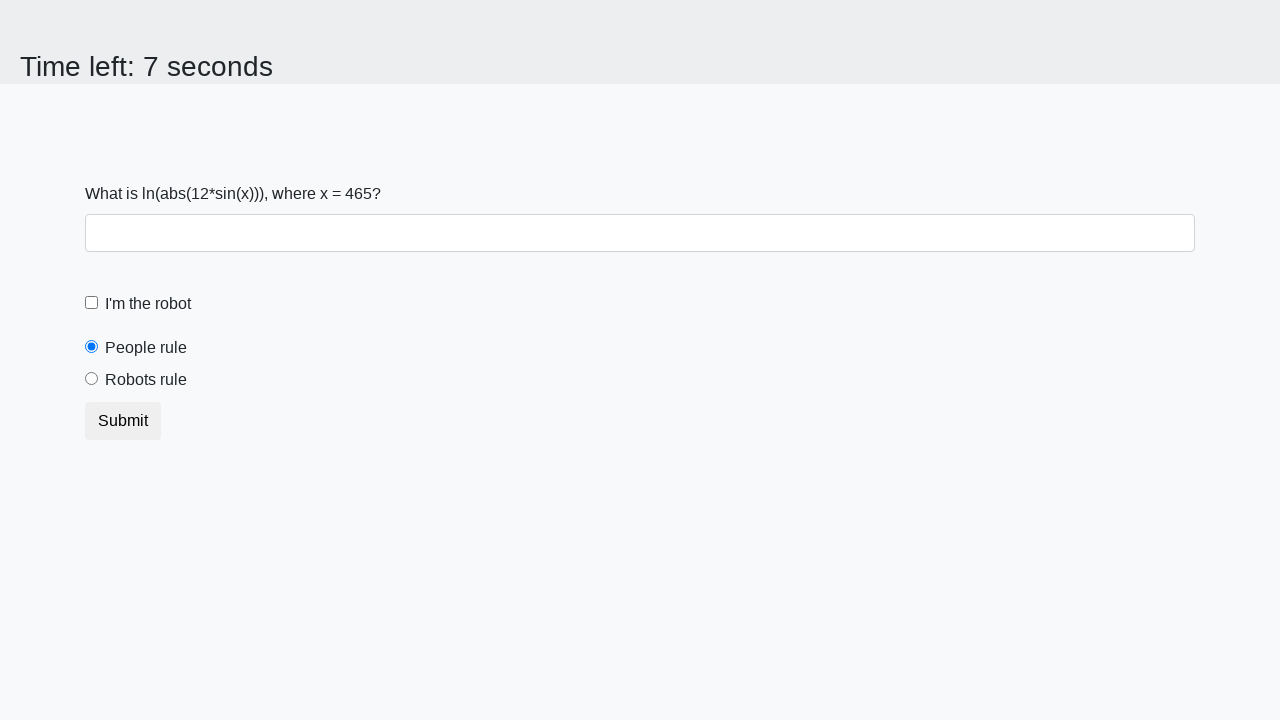

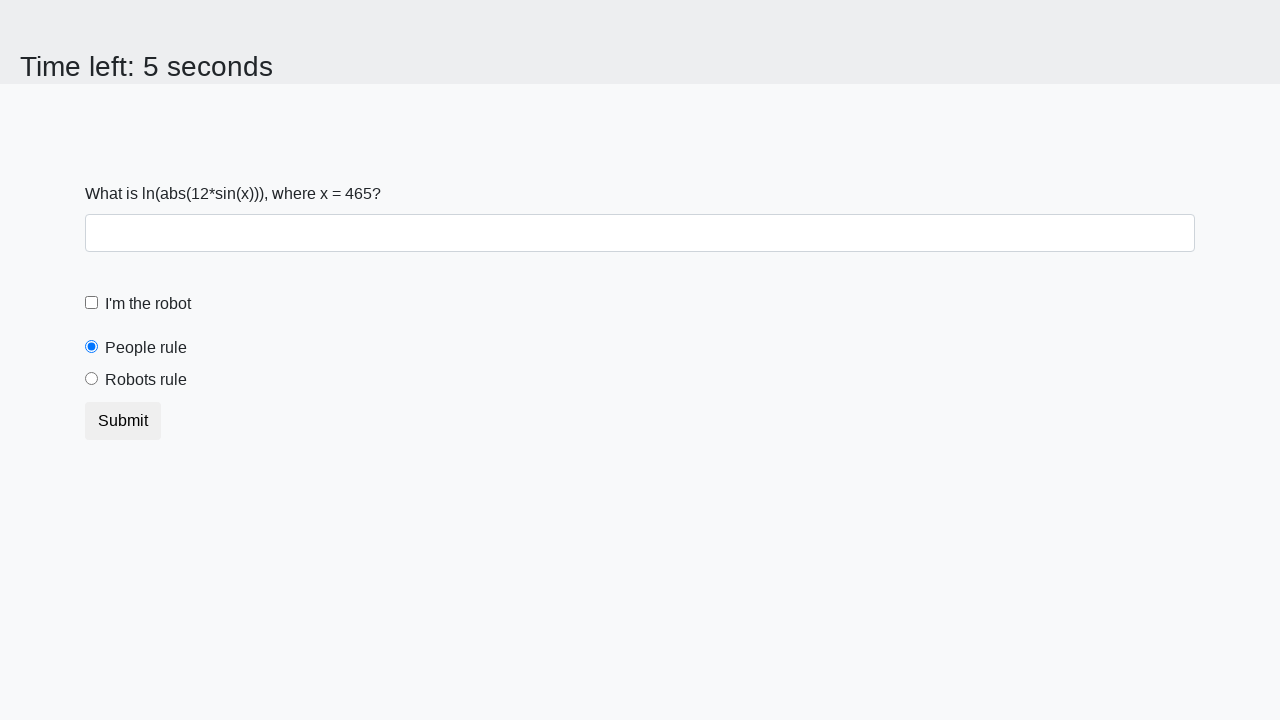